Tests A/B test opt-out by navigating to the A/B test page, verifying the initial heading is from an A/B test variant, then adding an opt-out cookie and refreshing to confirm the test is disabled.

Starting URL: http://the-internet.herokuapp.com/abtest

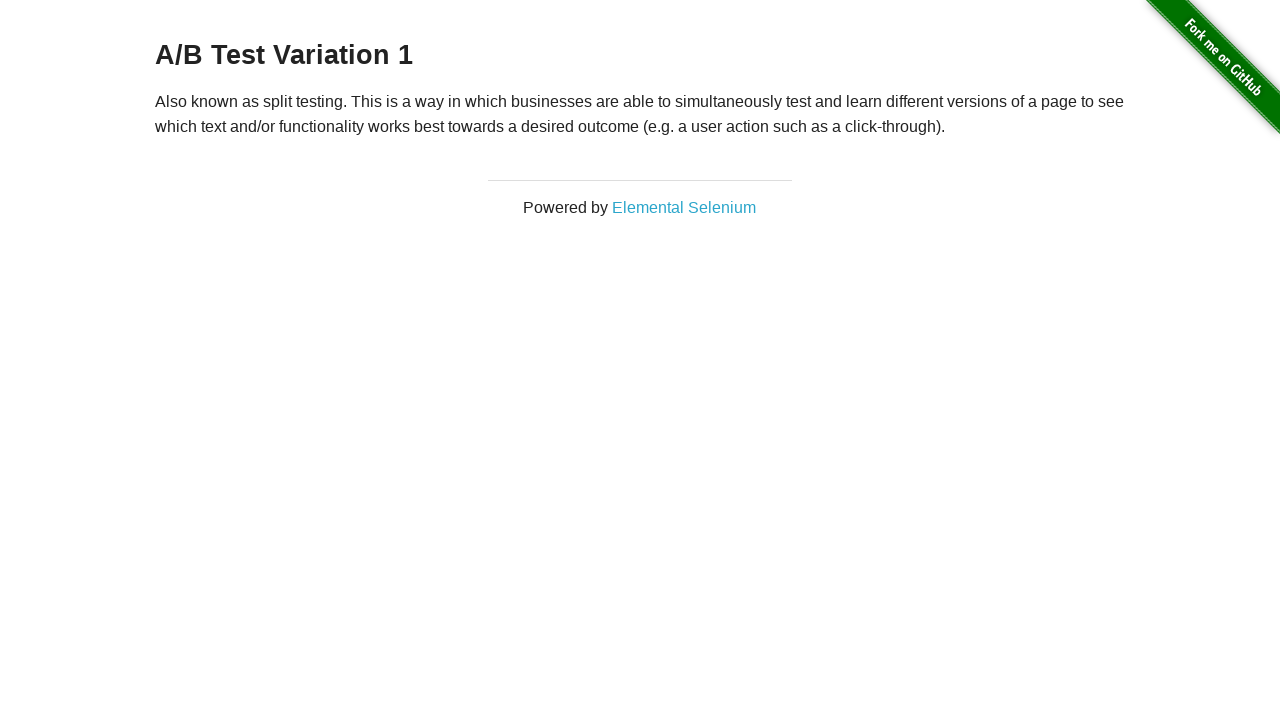

Retrieved initial heading text from A/B test page
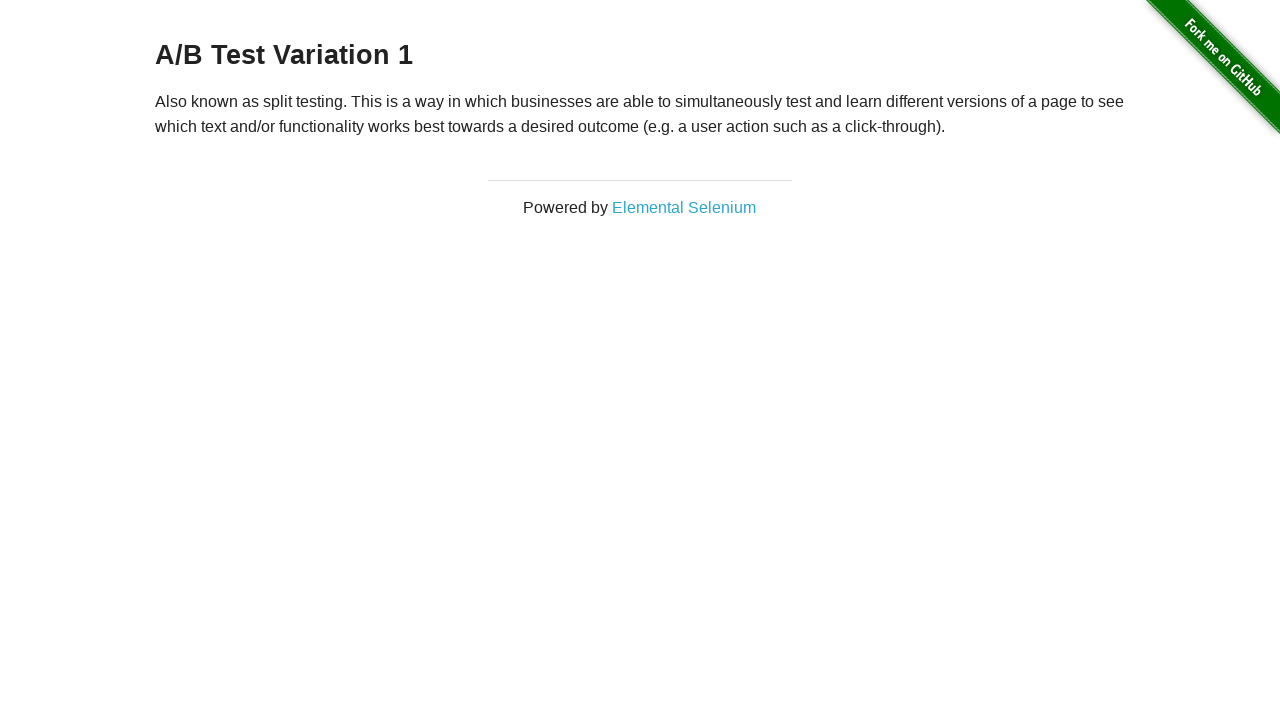

Verified heading is from A/B test variant (Variation 1 or Control)
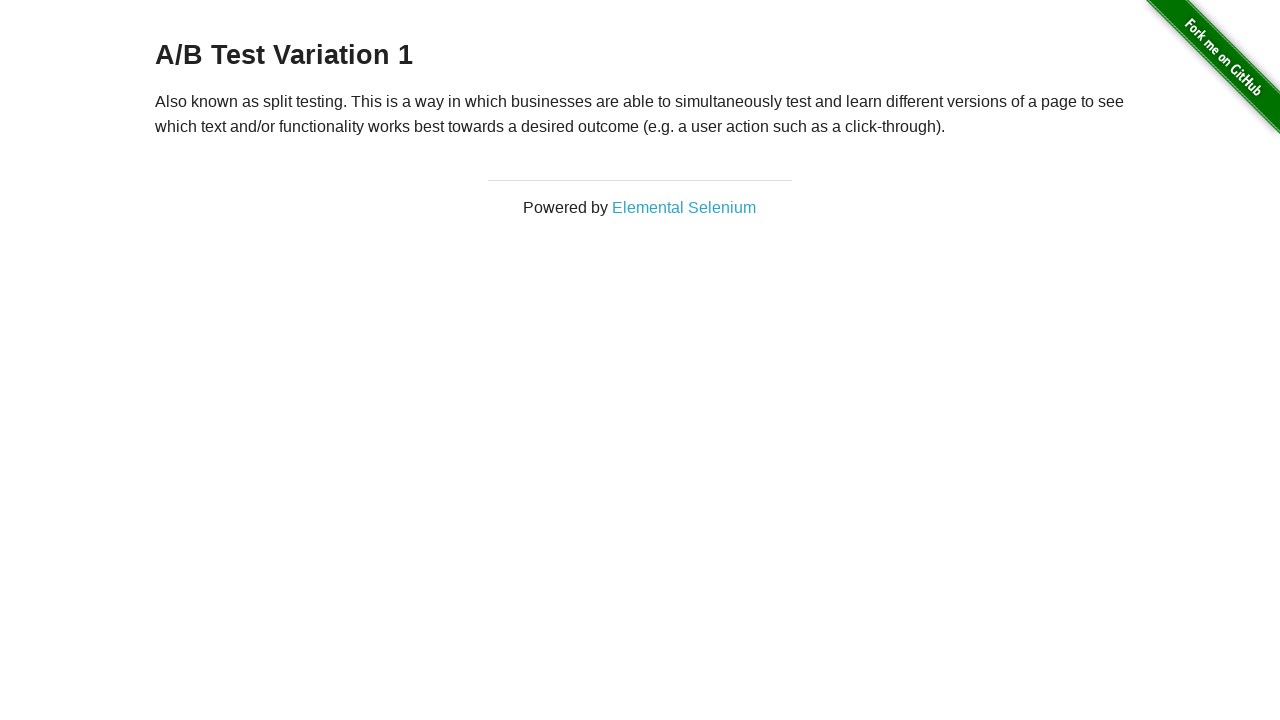

Added optimizelyOptOut cookie to disable A/B test
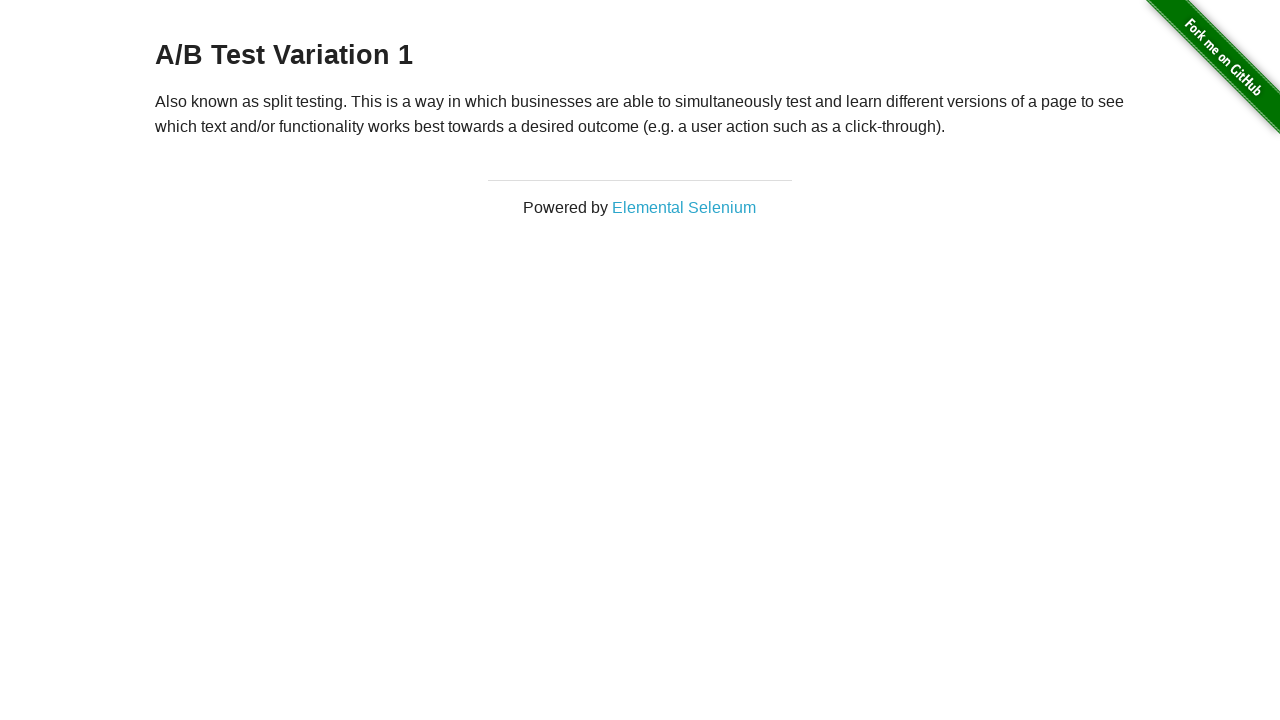

Reloaded page to apply opt-out cookie
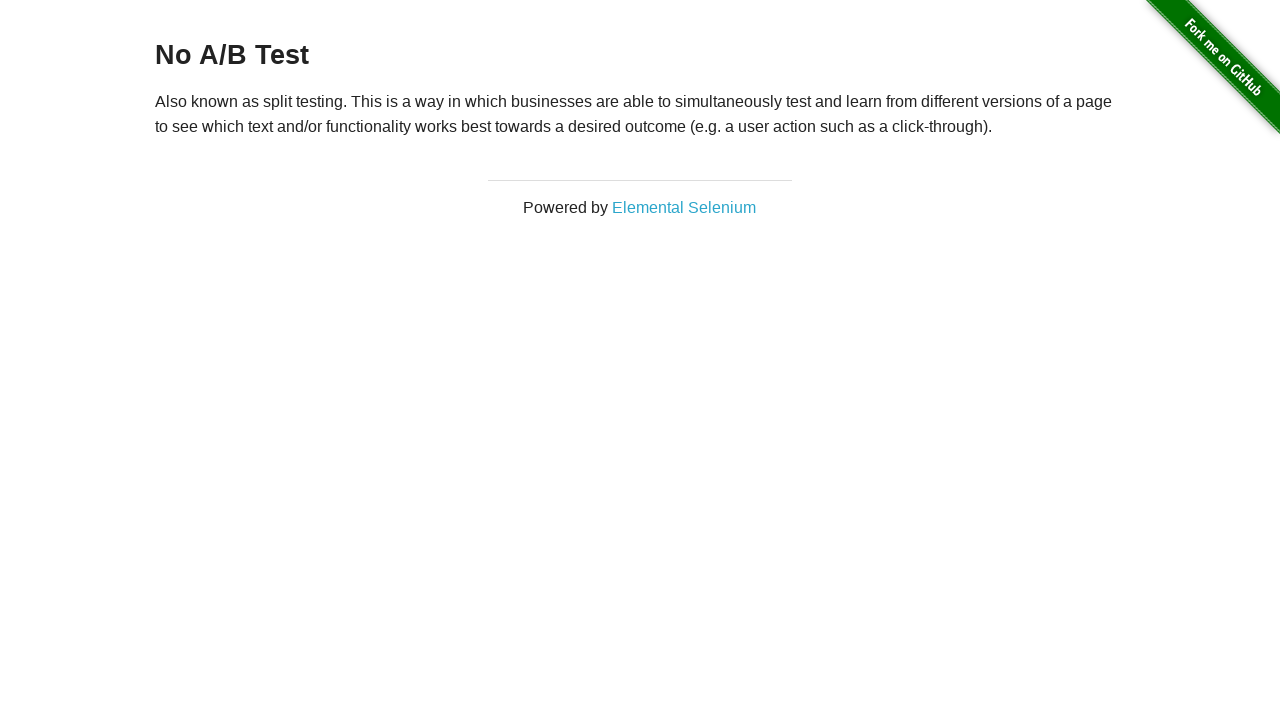

Retrieved heading text after page reload with opt-out cookie
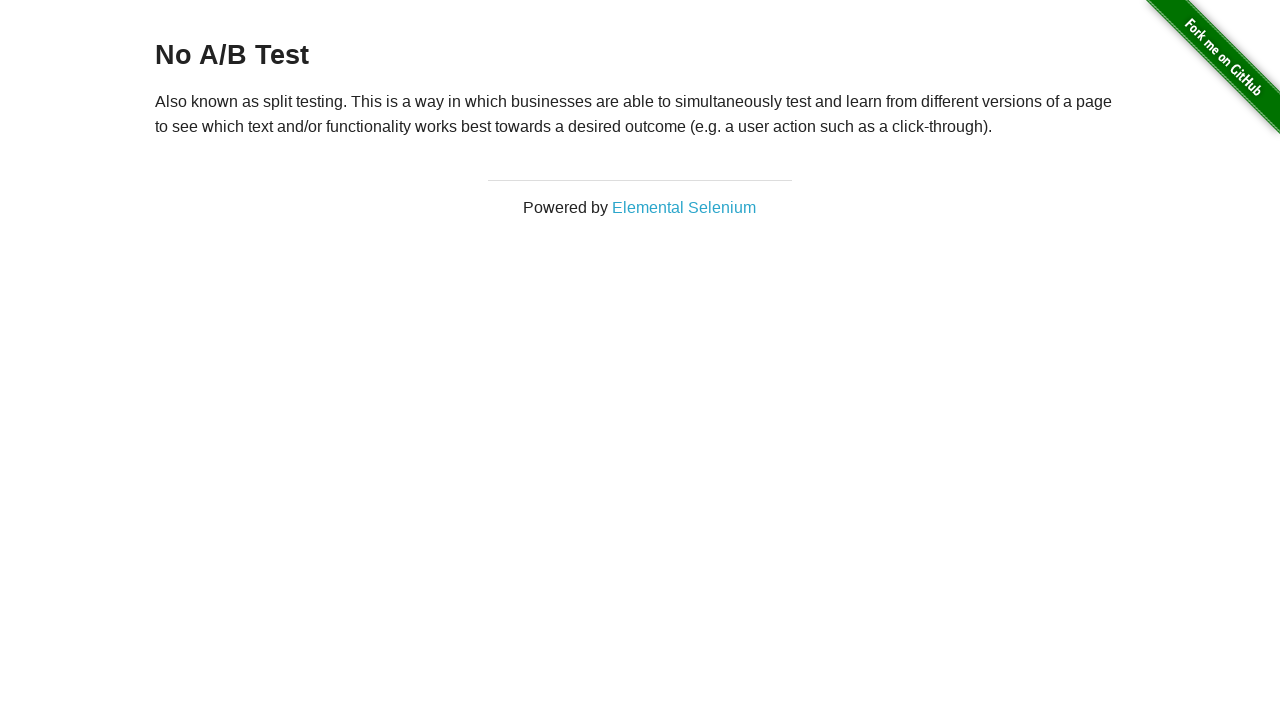

Verified A/B test is disabled and heading shows 'No A/B Test'
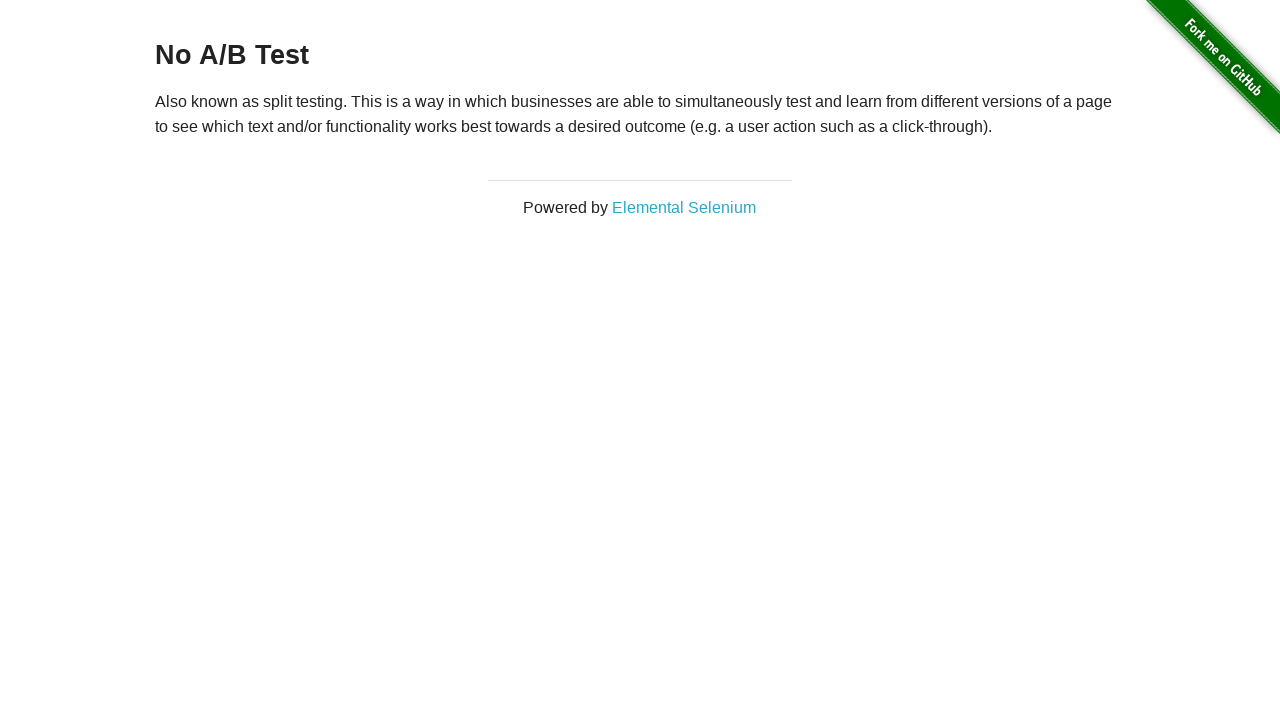

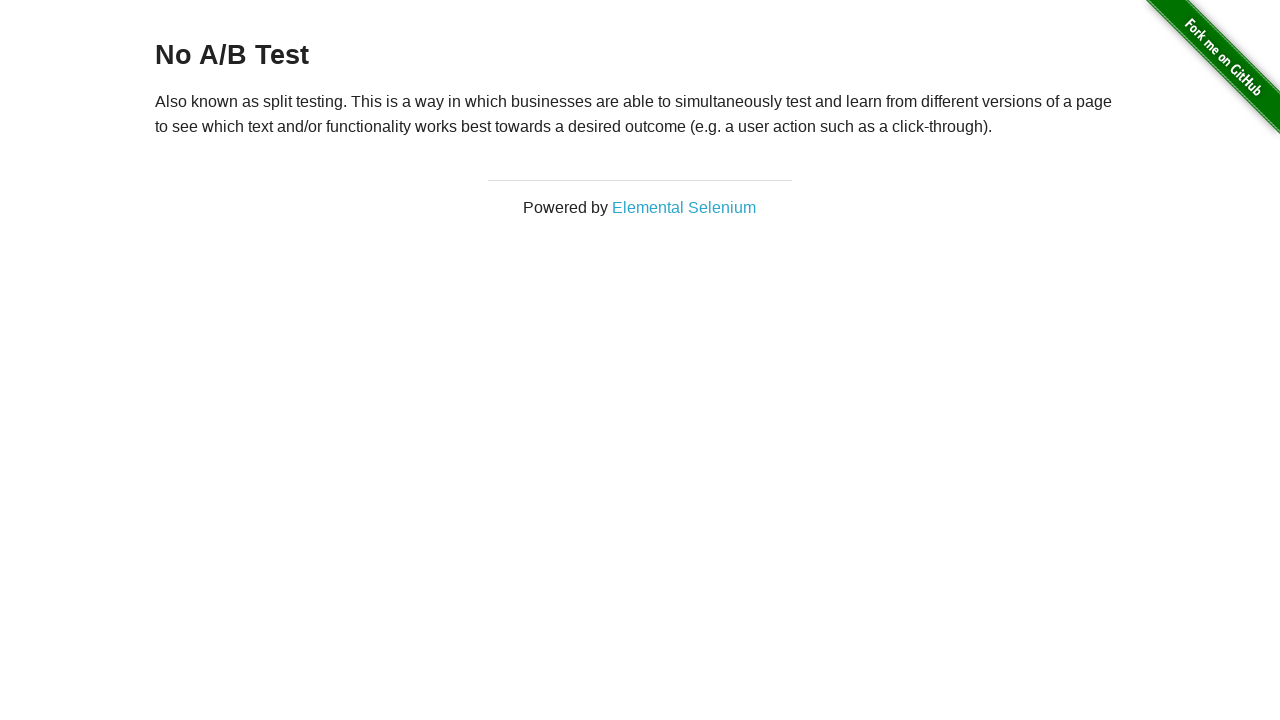